Tests checkbox and radio button functionality by navigating to two different pages, switching to iframes, and clicking on checkbox and radio button elements to verify their selection state changes

Starting URL: https://seleniumbase.io/w3schools/checkboxes

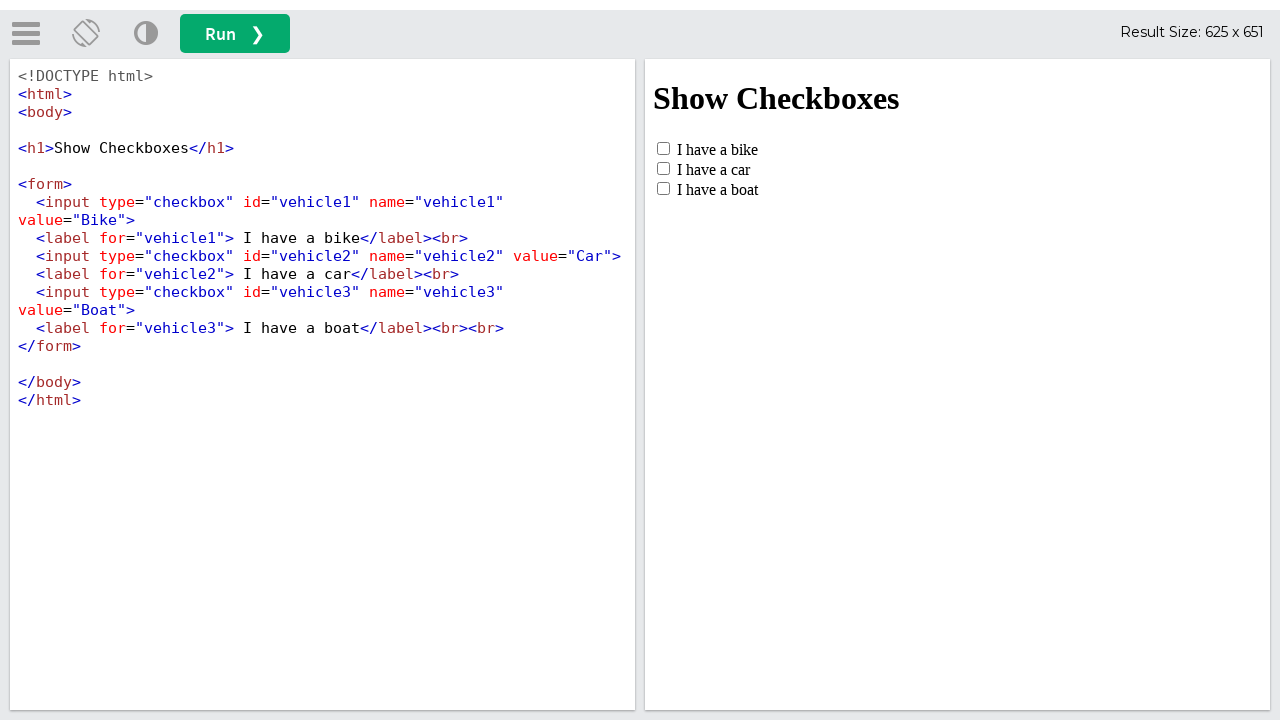

Located iframe on checkboxes page
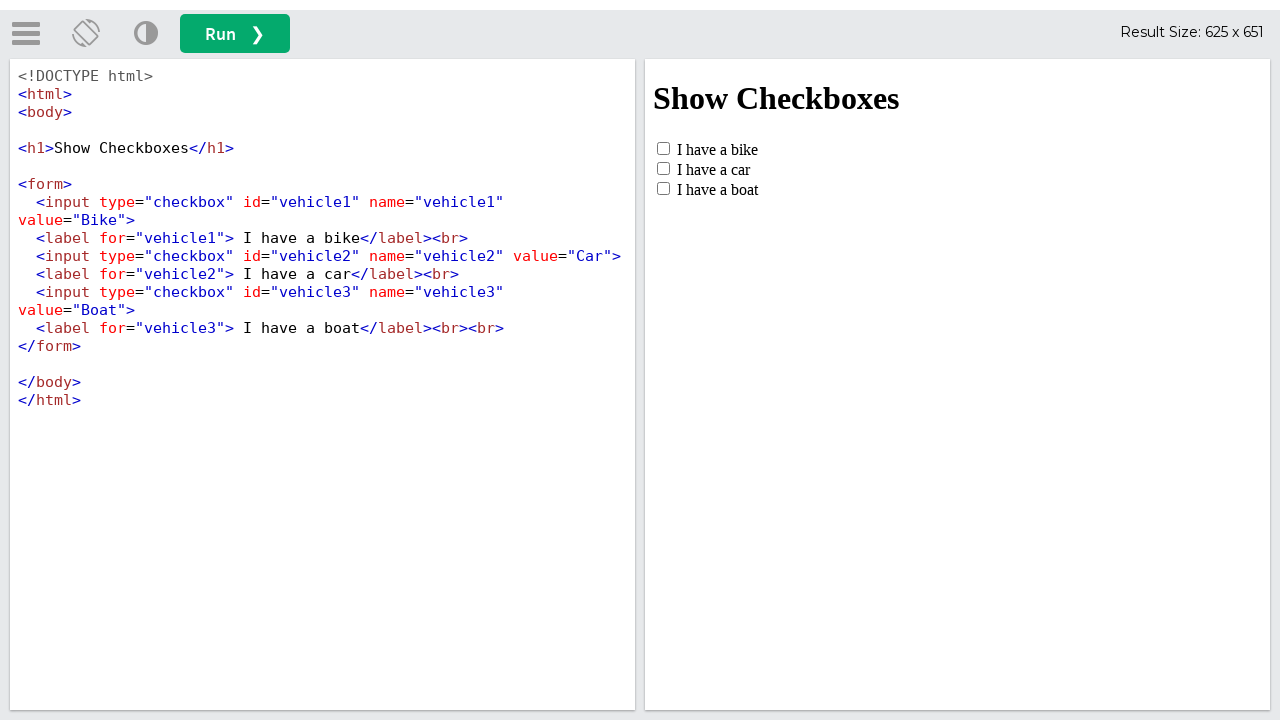

Located checkbox element with id 'vehicle2'
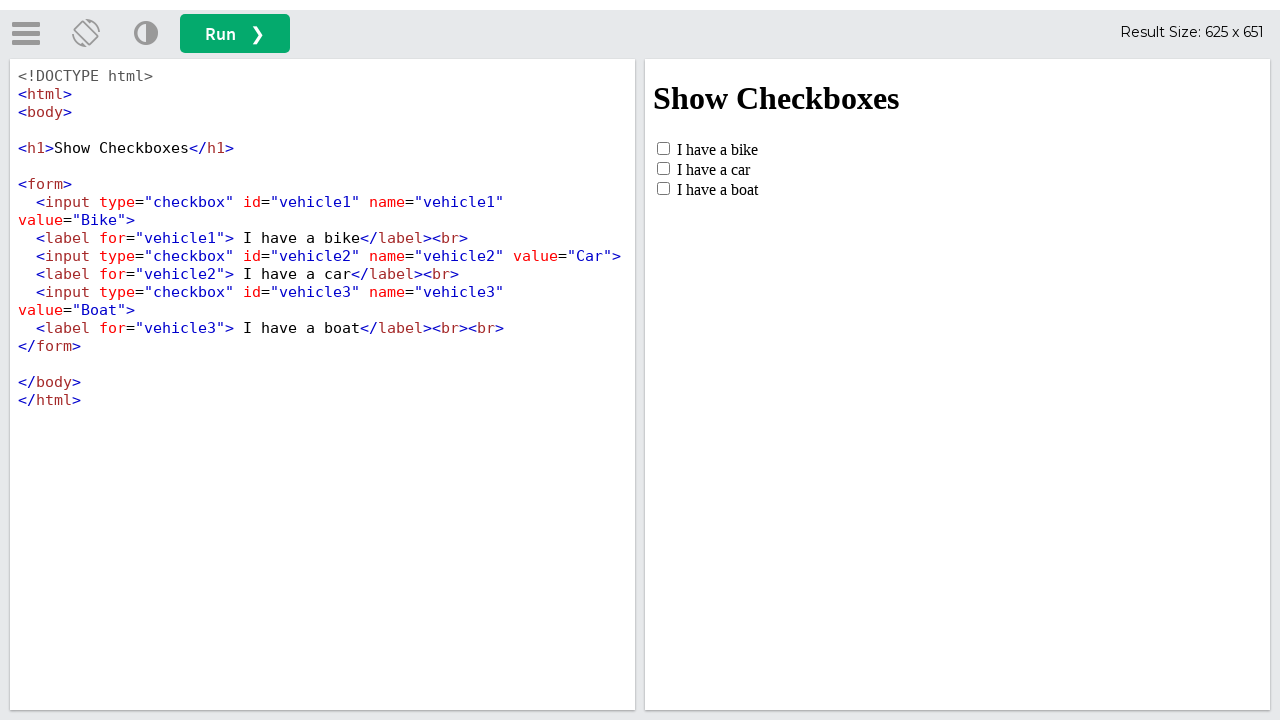

Verified checkbox is not initially selected
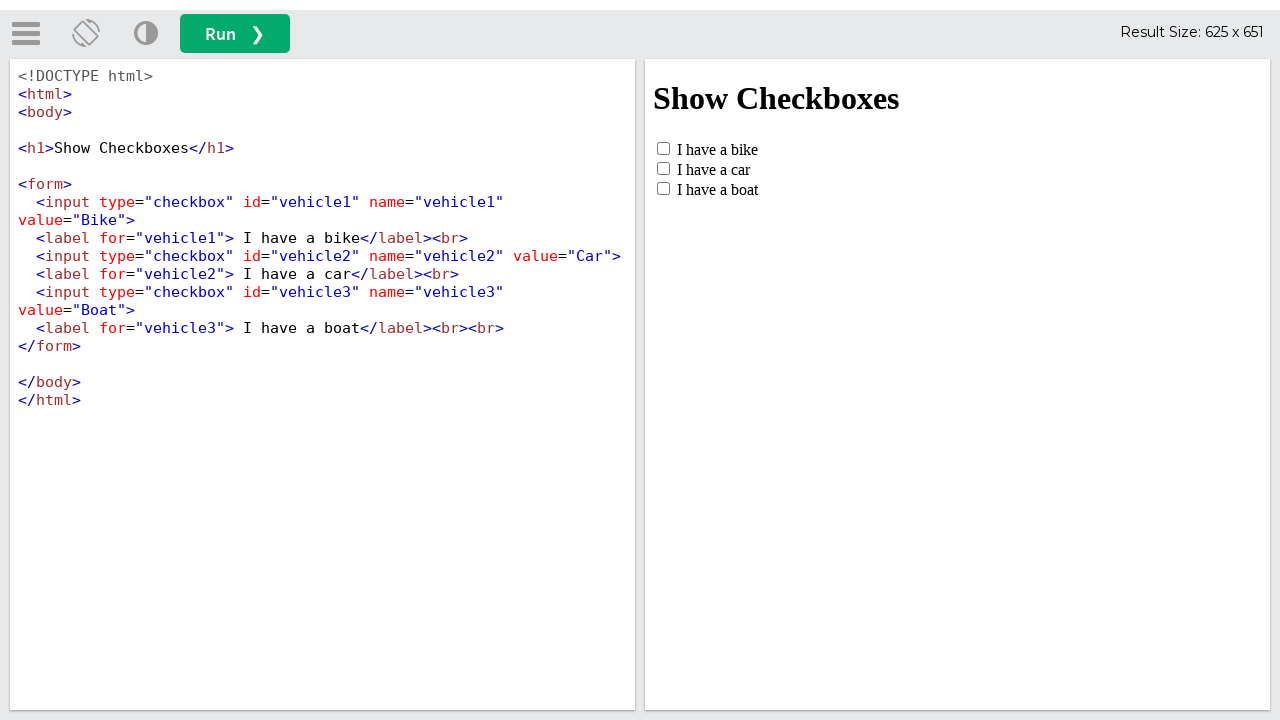

Clicked on checkbox to select it at (664, 168) on #iframeResult >> internal:control=enter-frame >> input#vehicle2
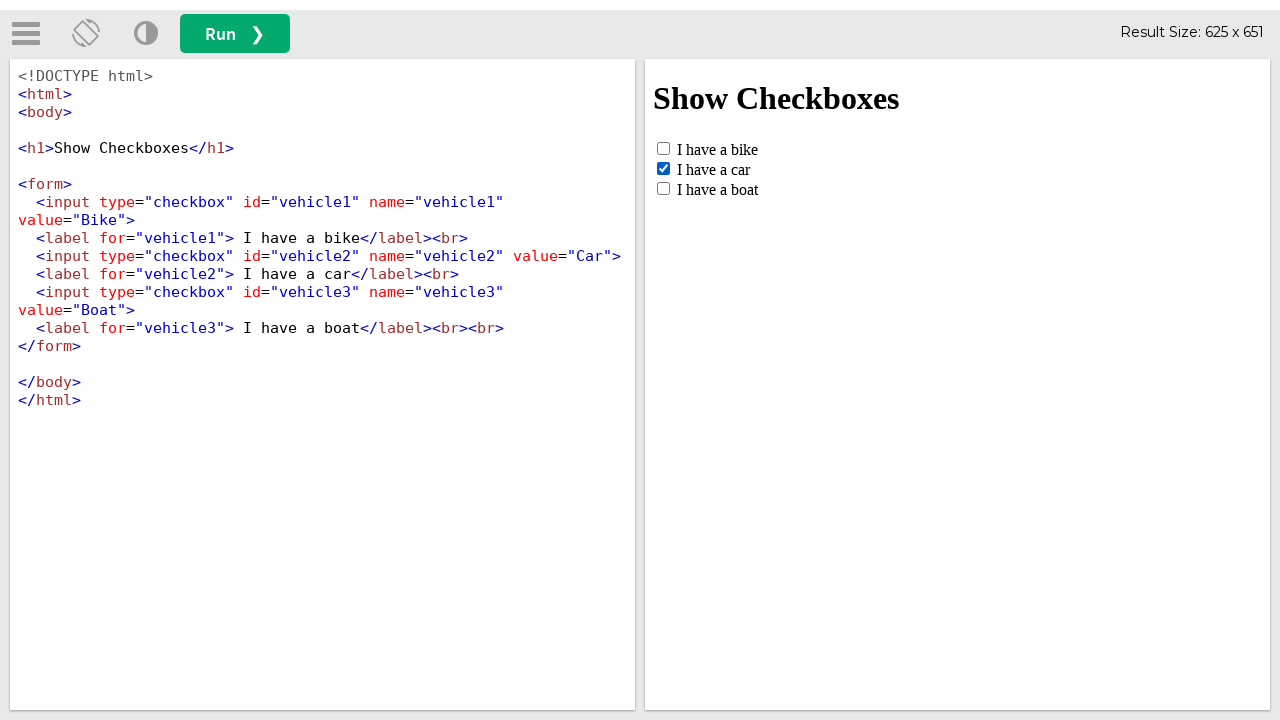

Verified checkbox is now selected after click
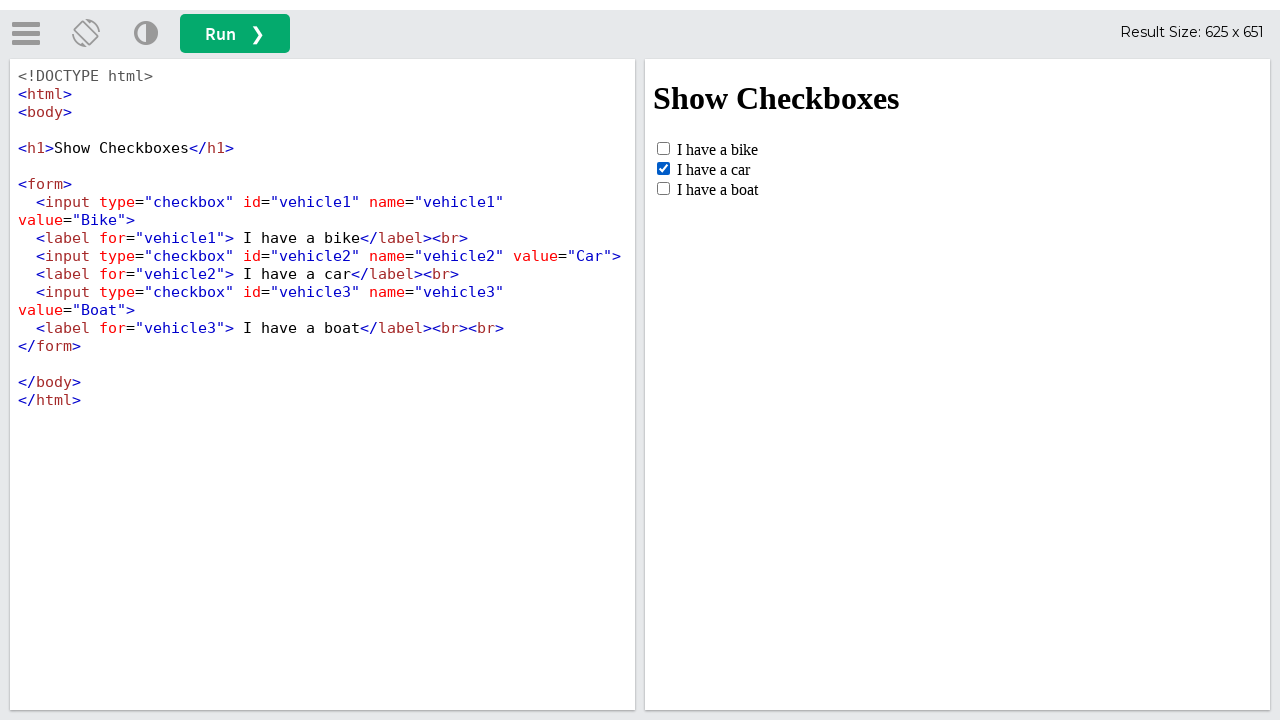

Navigated to radio buttons page
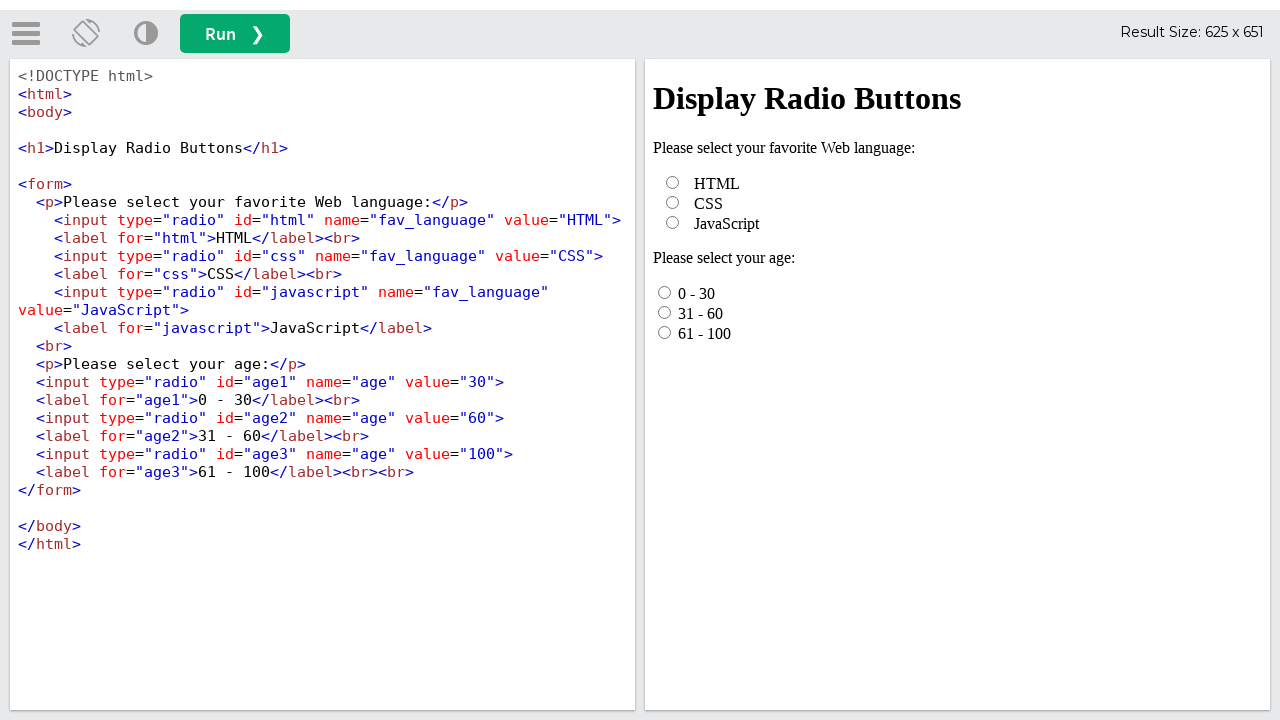

Located iframe on radio buttons page
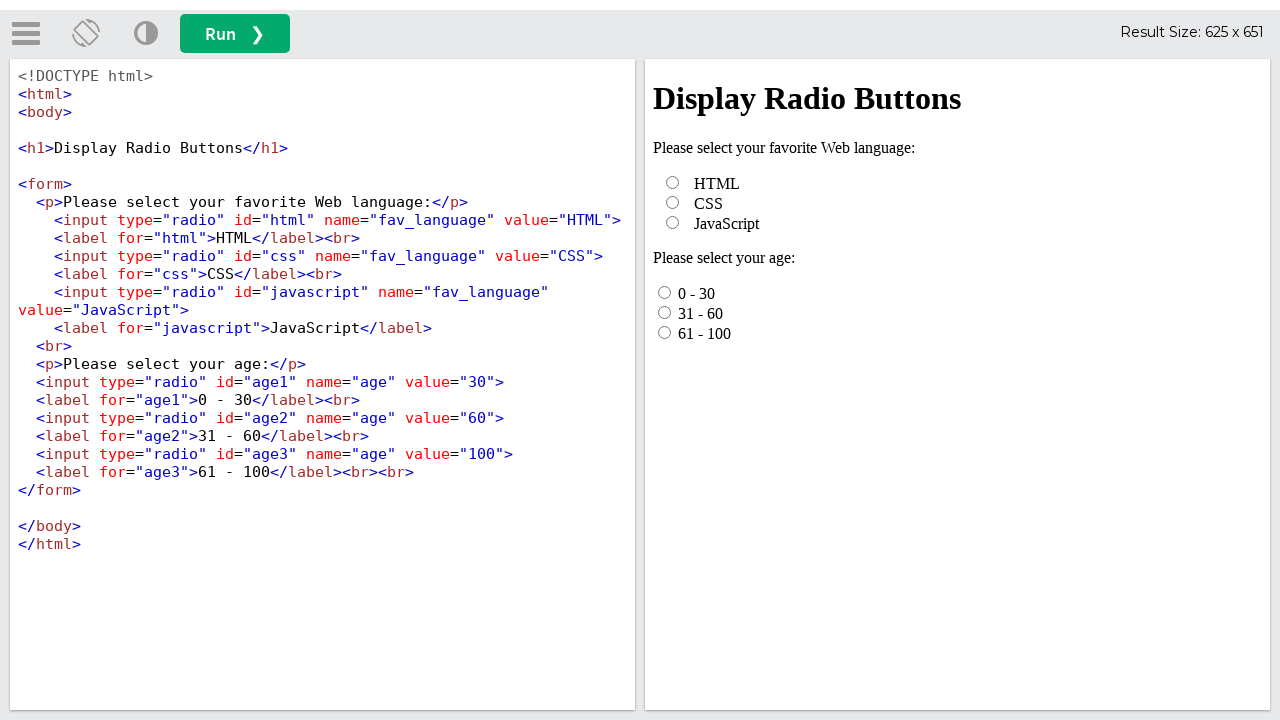

Located radio button element with id 'css'
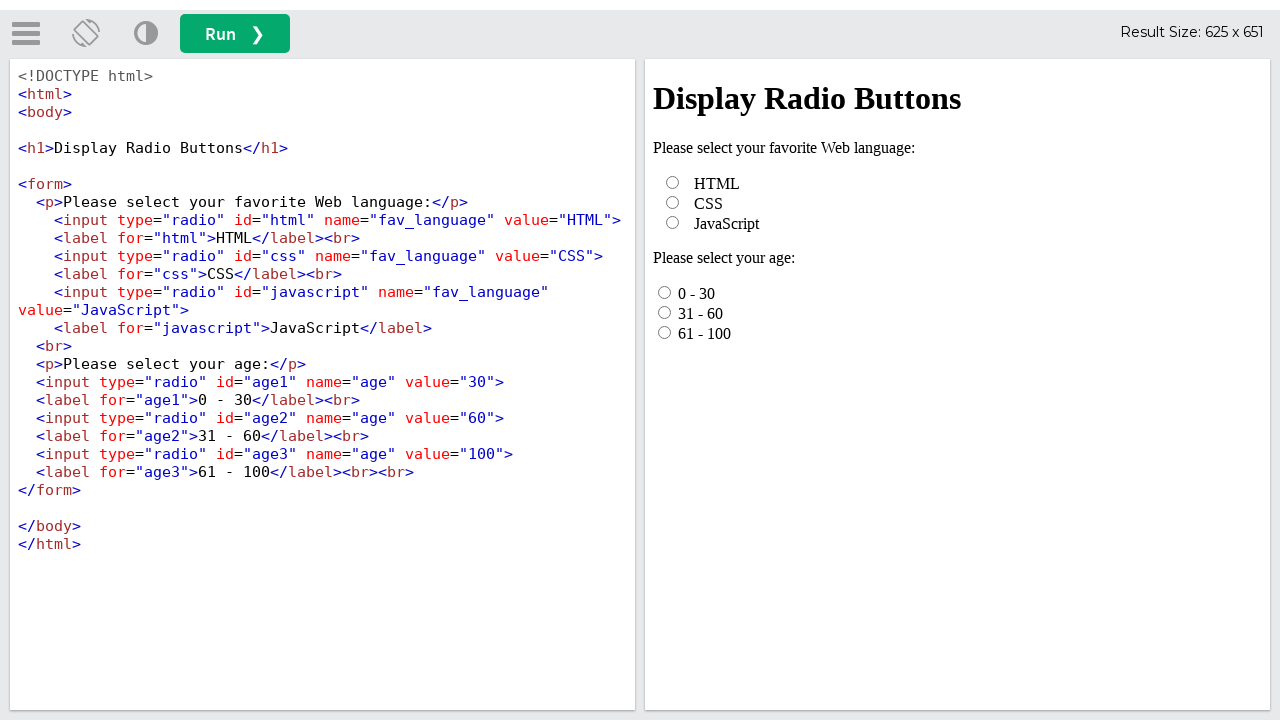

Verified radio button is not initially selected
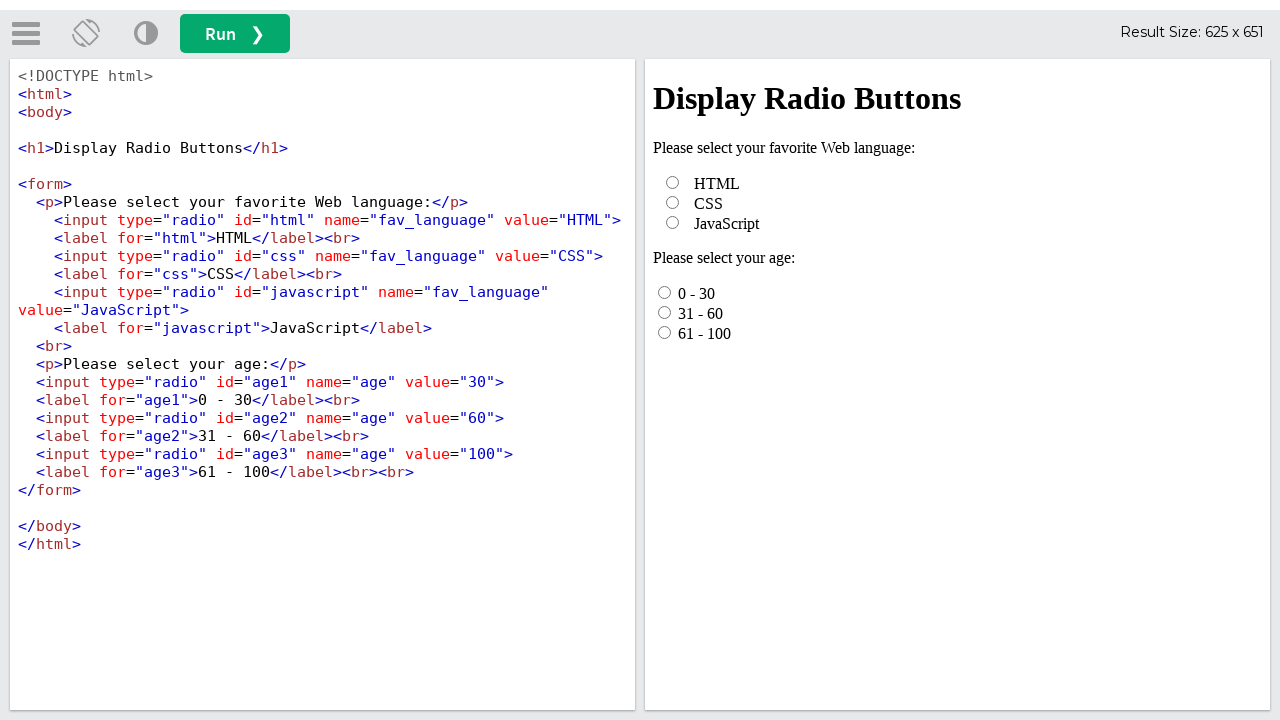

Clicked on radio button to select it at (672, 202) on #iframeResult >> internal:control=enter-frame >> input#css
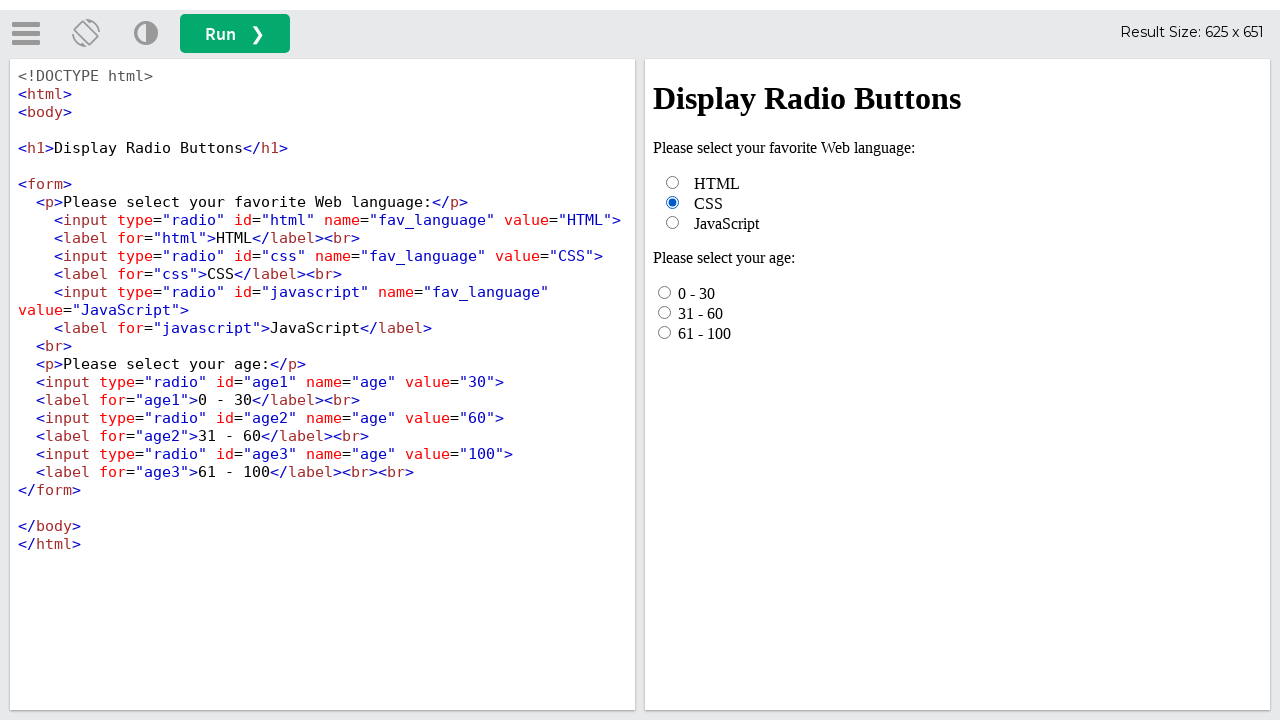

Verified radio button is now selected after click
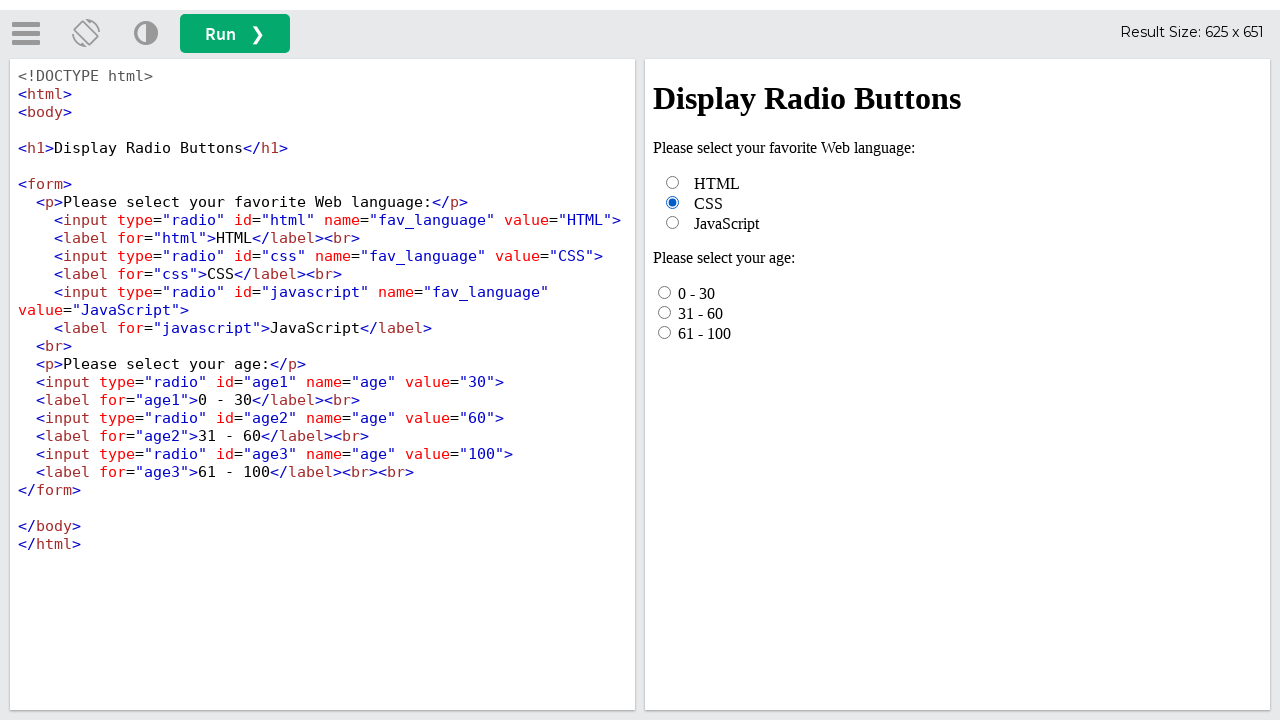

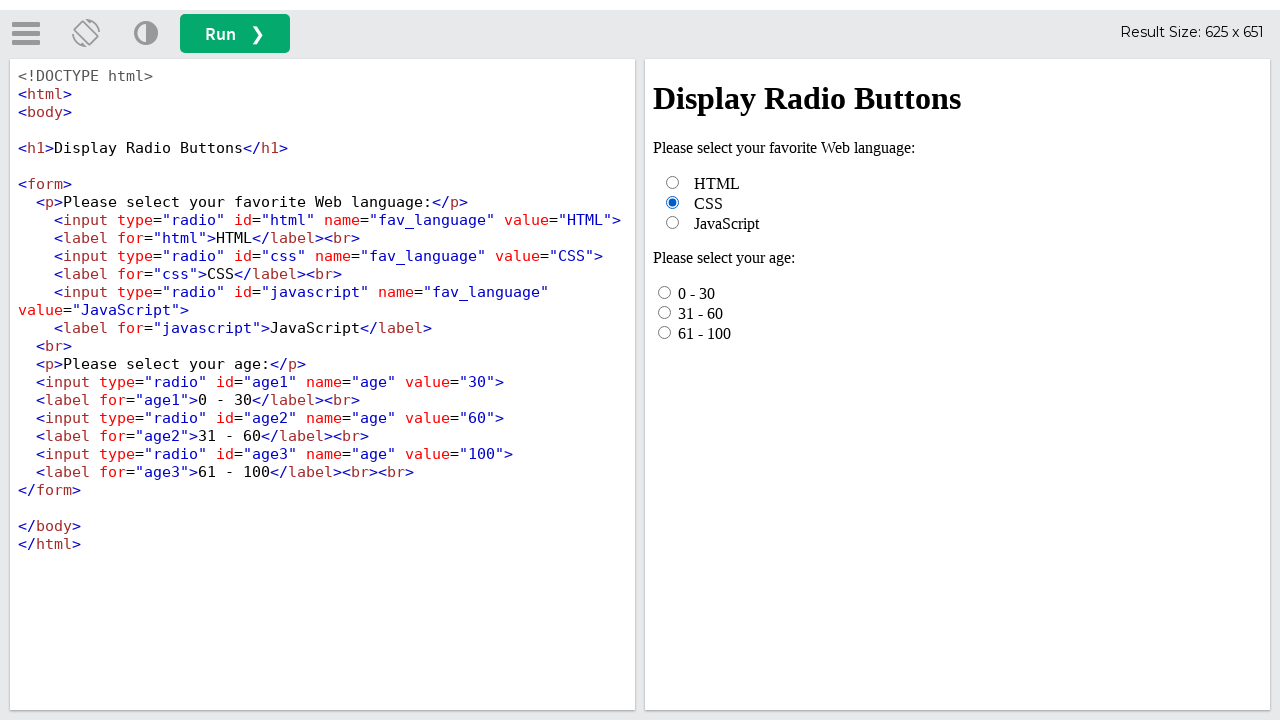